Tests that the purchase cannot be completed without entering required customer data in the checkout form

Starting URL: https://www.demoblaze.com

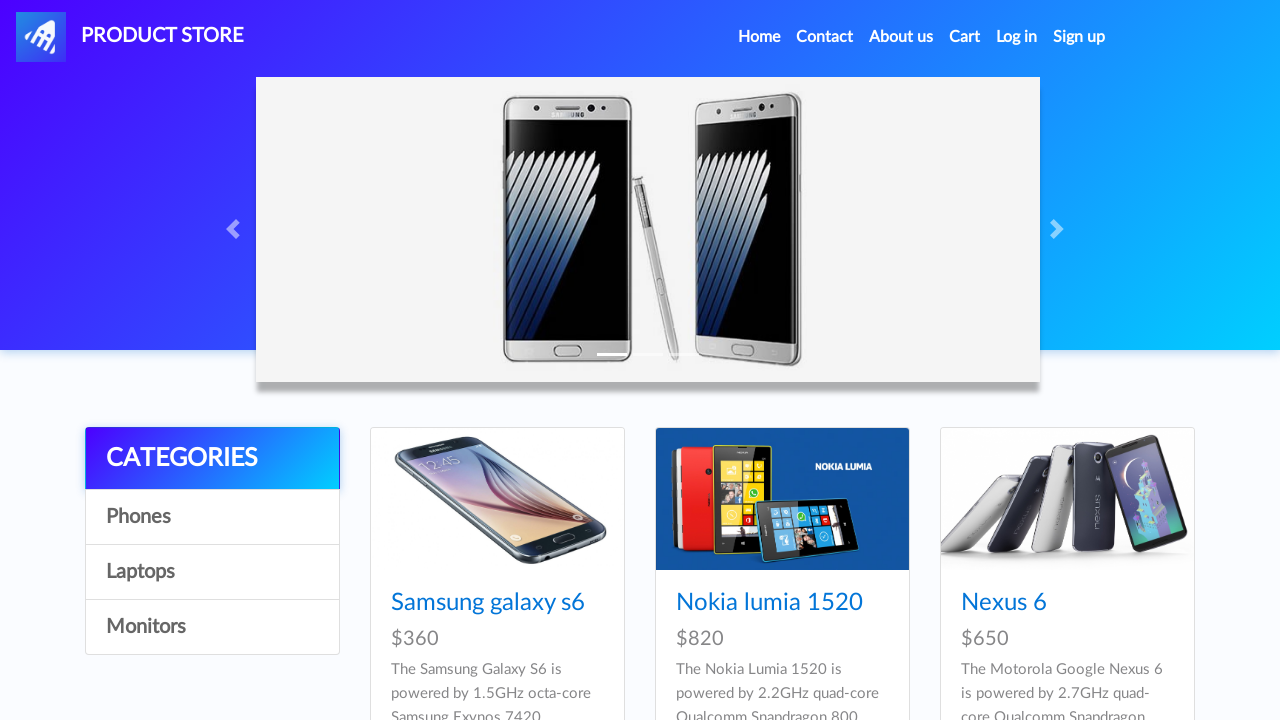

Clicked on the first product at (488, 603) on .card-block a
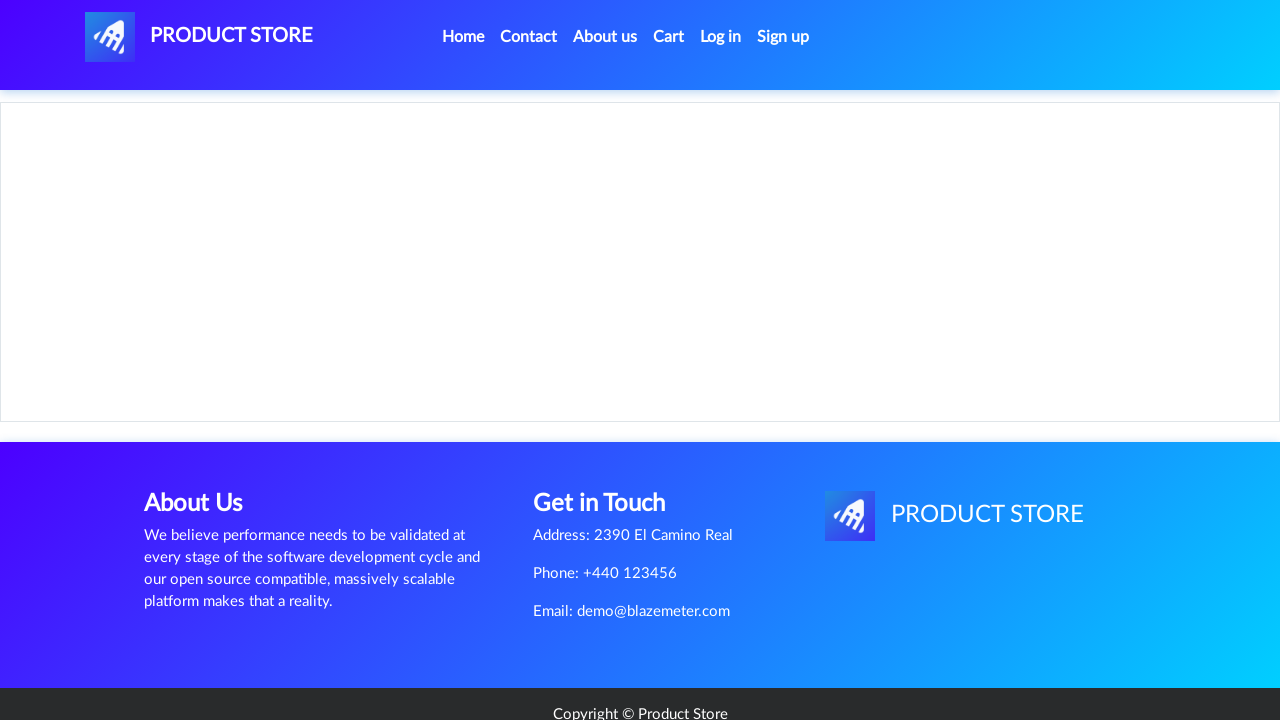

Clicked Add to Cart button at (610, 440) on a.btn.btn-success
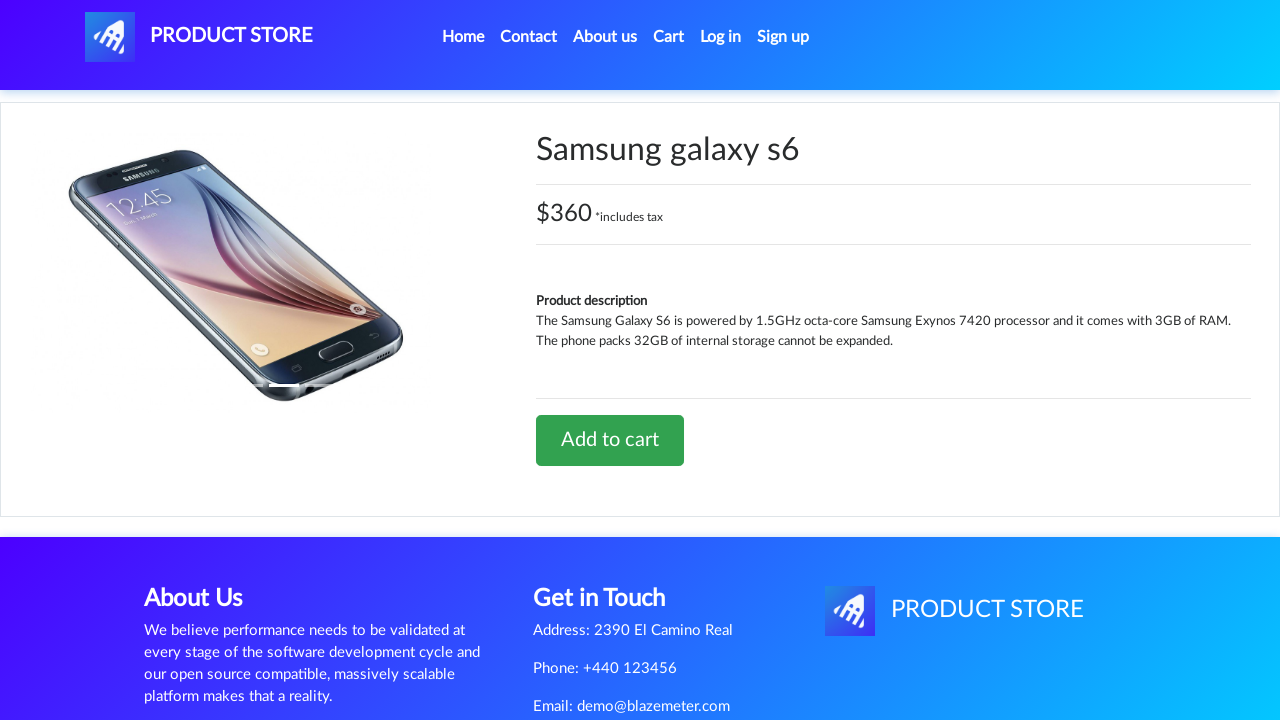

Set up dialog handler to accept dialogs
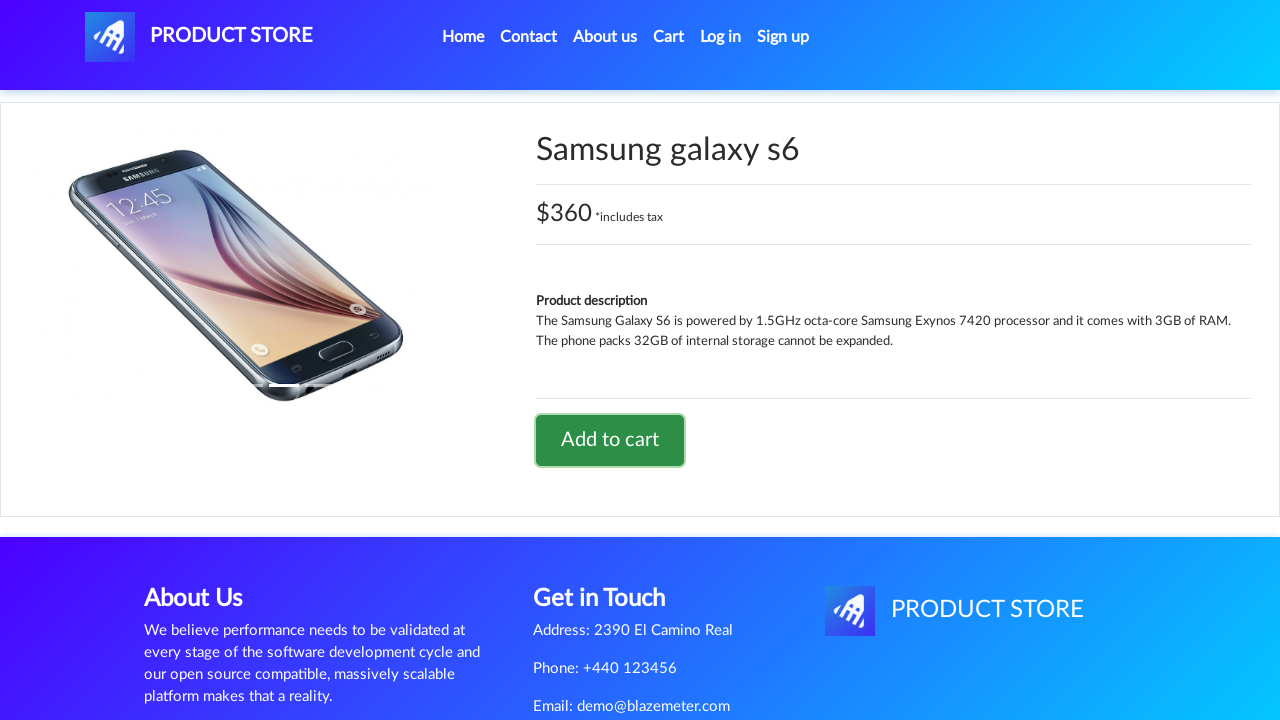

Waited 1000ms for dialog to process
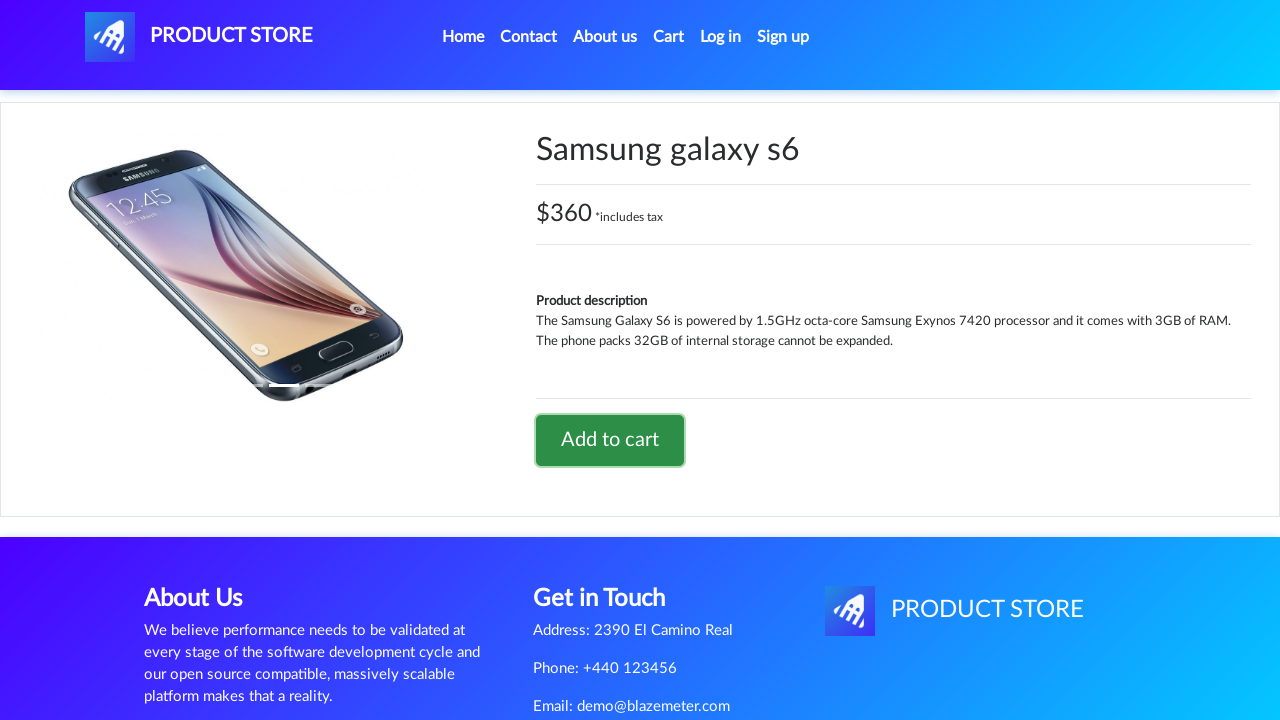

Clicked on cart link at (669, 37) on #cartur
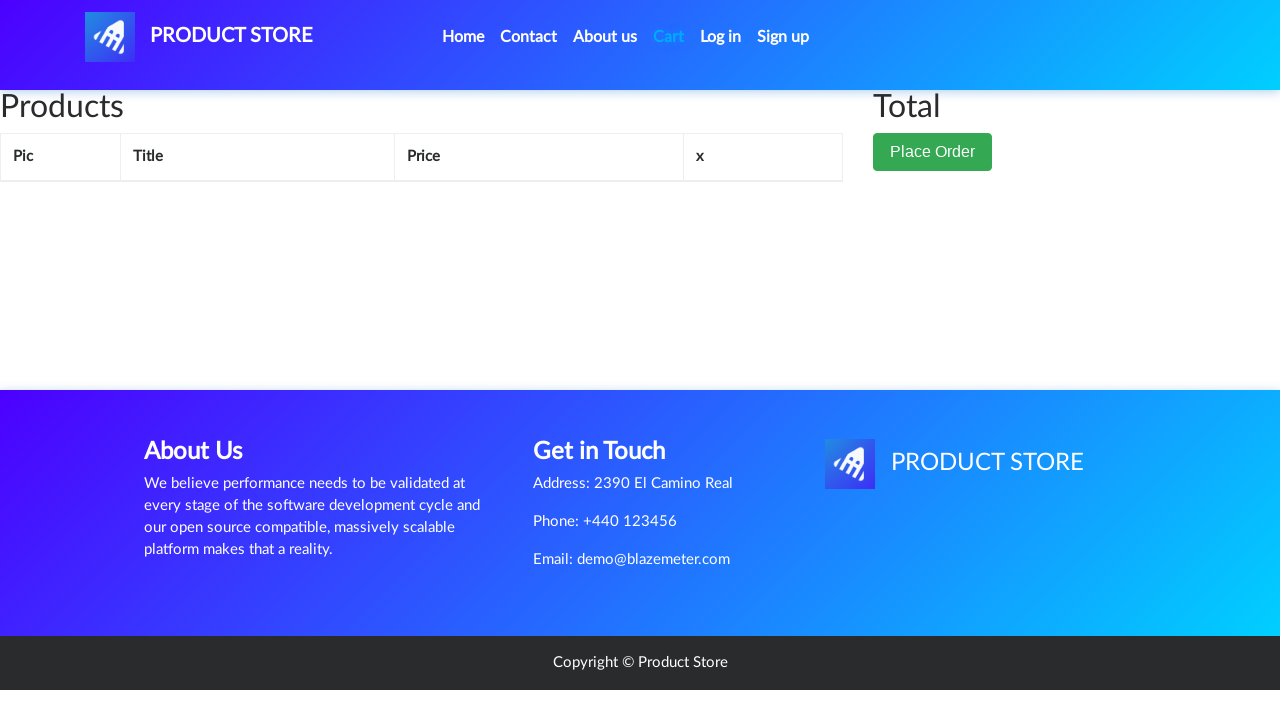

Cart page loaded
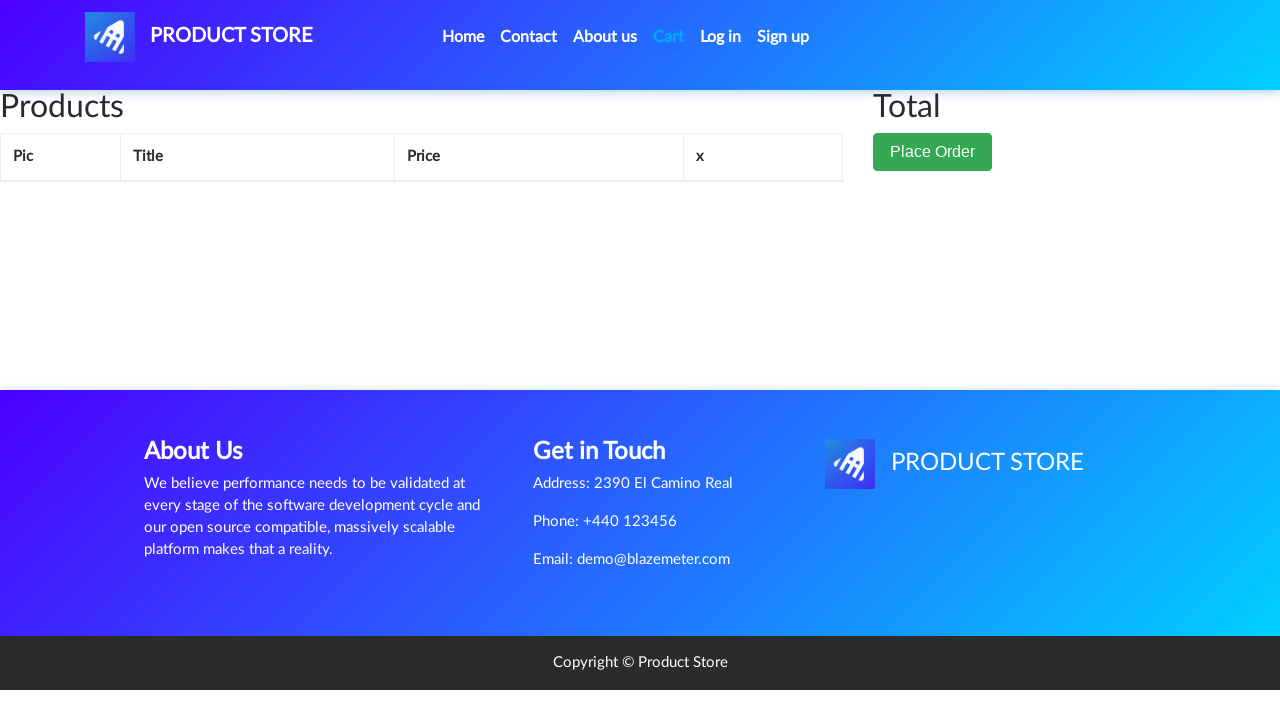

Clicked Place Order button to open checkout form at (933, 152) on button[data-target='#orderModal']
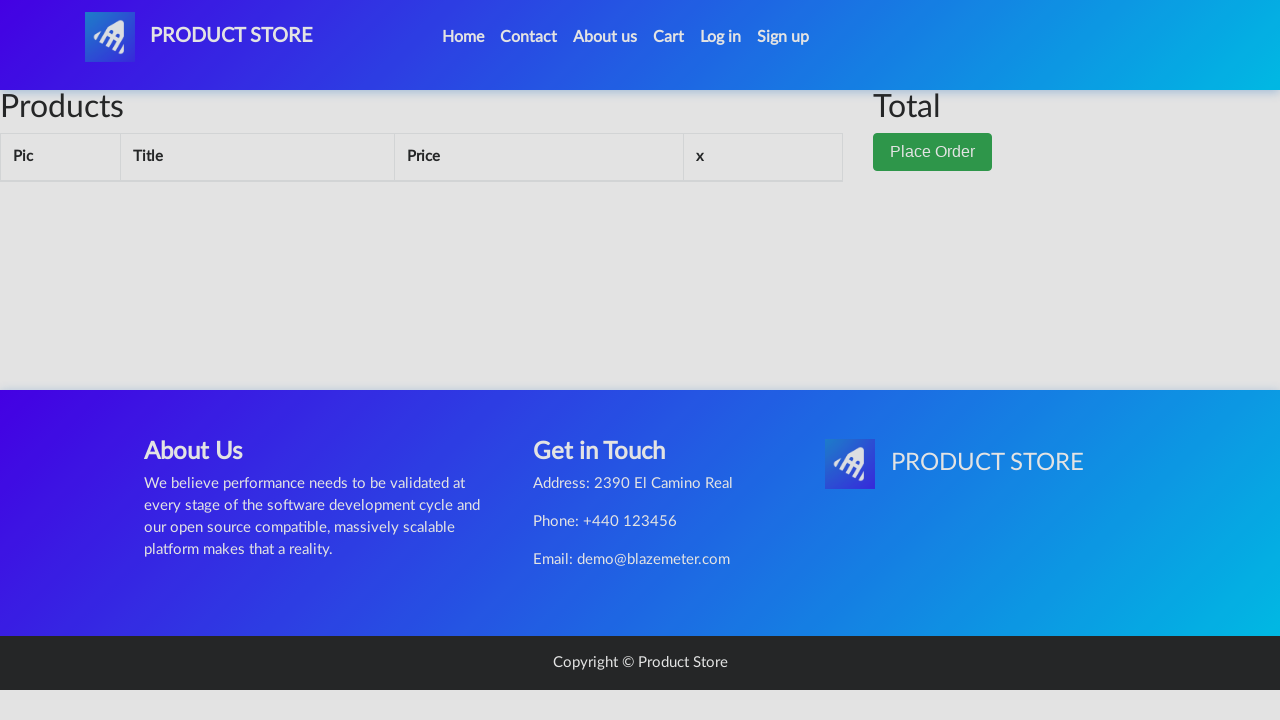

Clicked Purchase button without entering customer data at (823, 655) on button[onclick='purchaseOrder()']
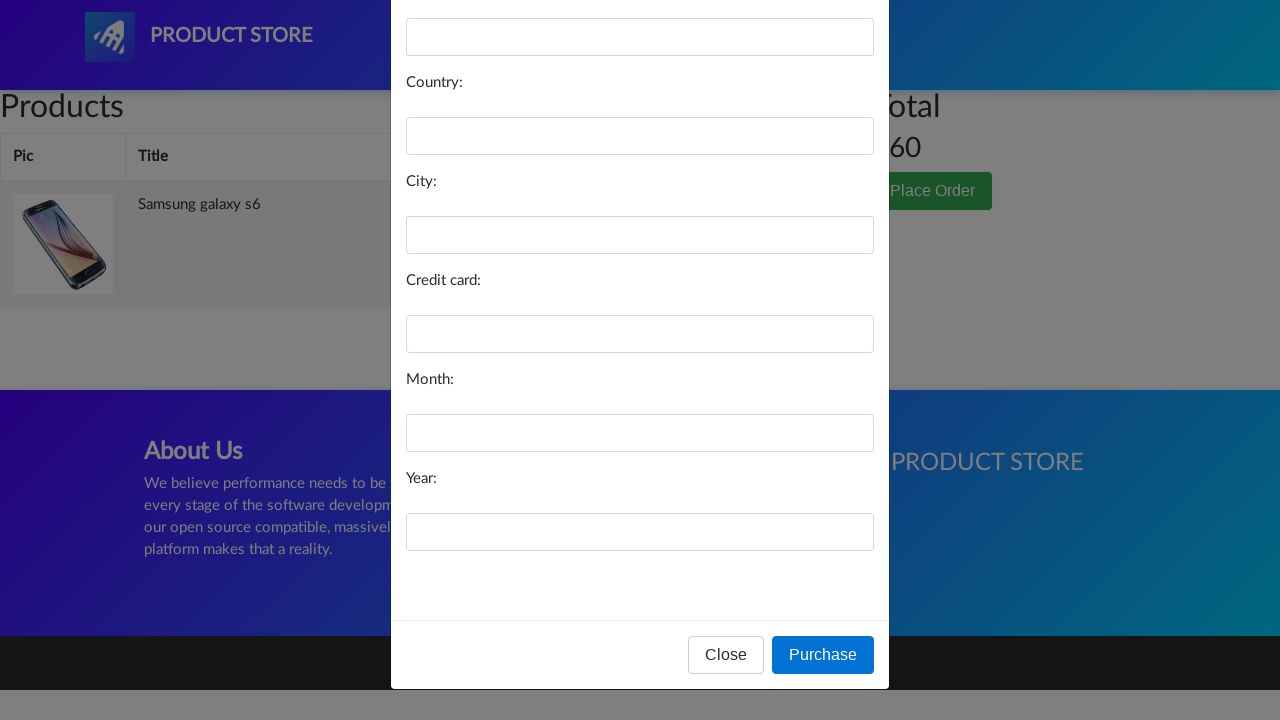

Verified that checkout form modal is still visible (form validation prevented submission)
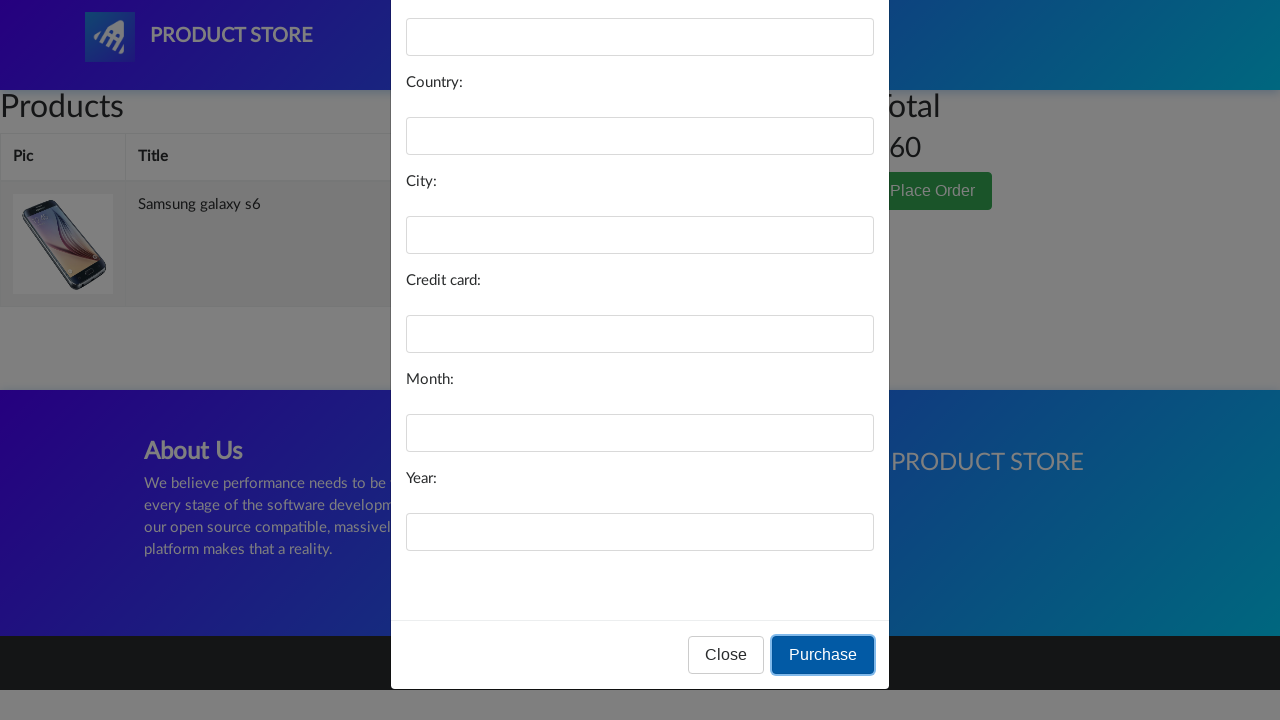

Assertion passed: Purchase cannot be completed without entering required customer data
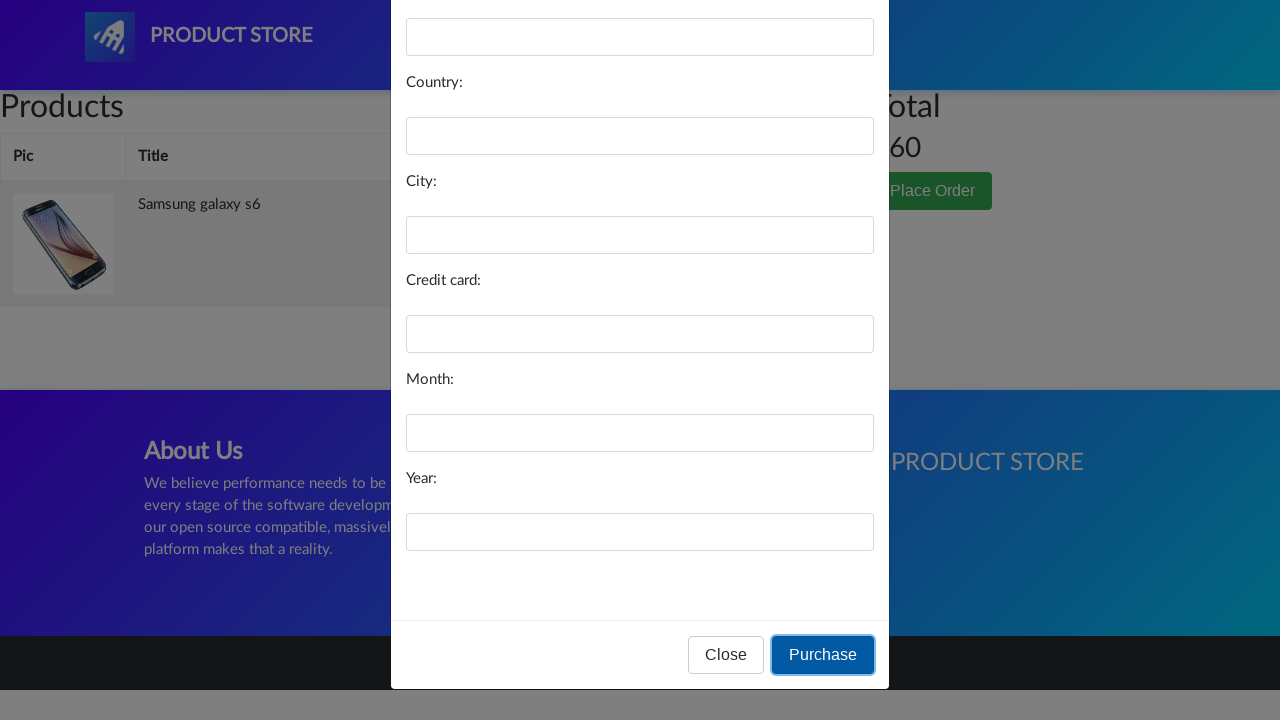

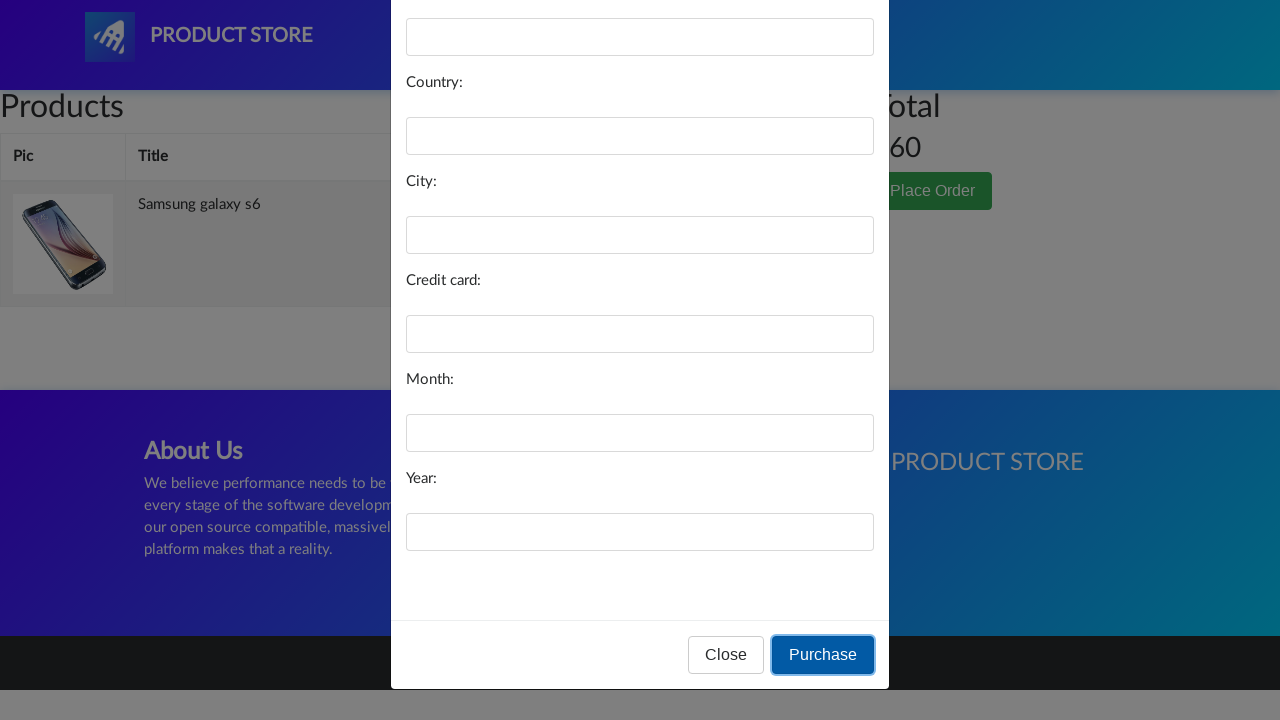